Tests the search functionality on the Playwright .NET documentation site by searching for "Locator" and verifying navigation to the Locators documentation page

Starting URL: https://playwright.dev/dotnet

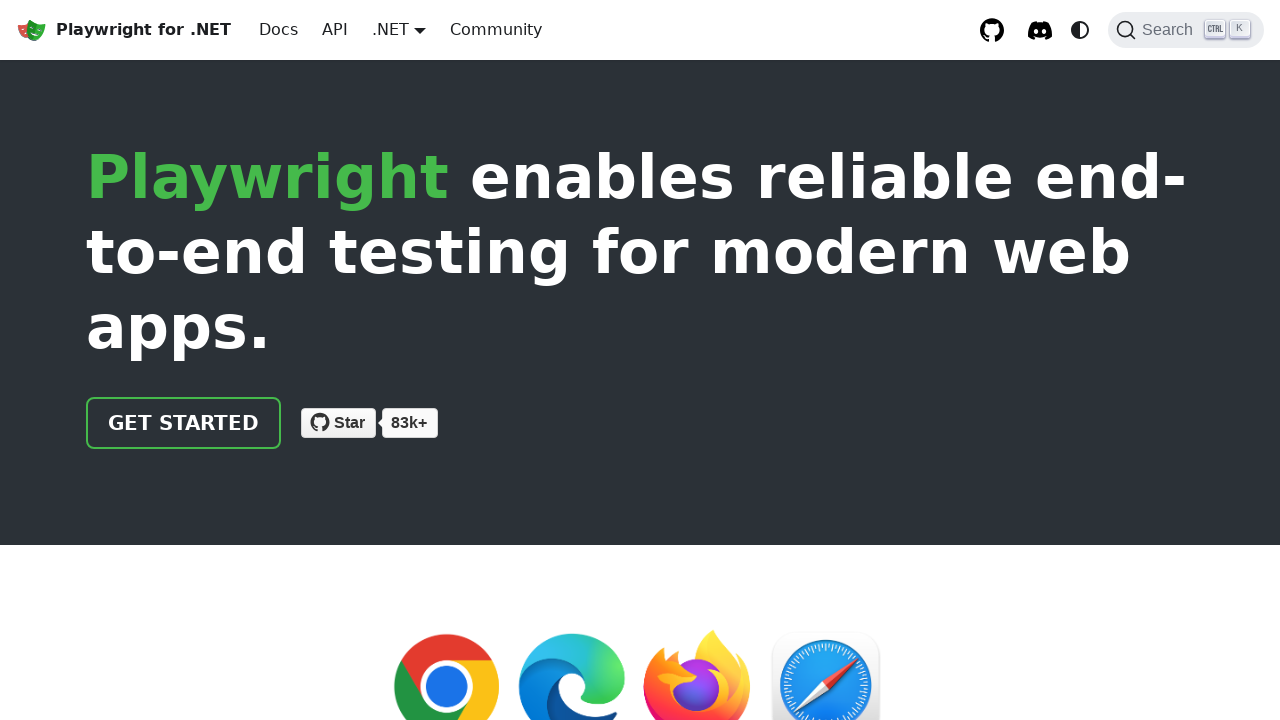

Clicked DocSearch button to open search at (1186, 30) on button.DocSearch
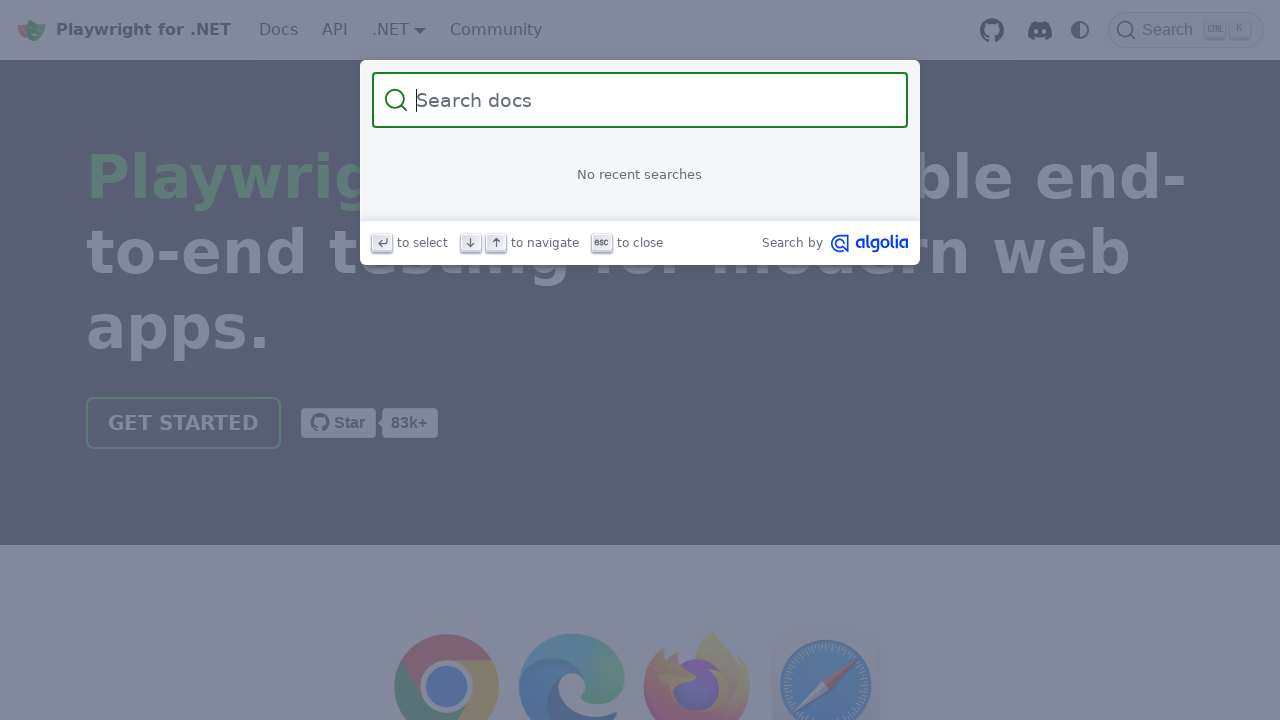

Search modal appeared
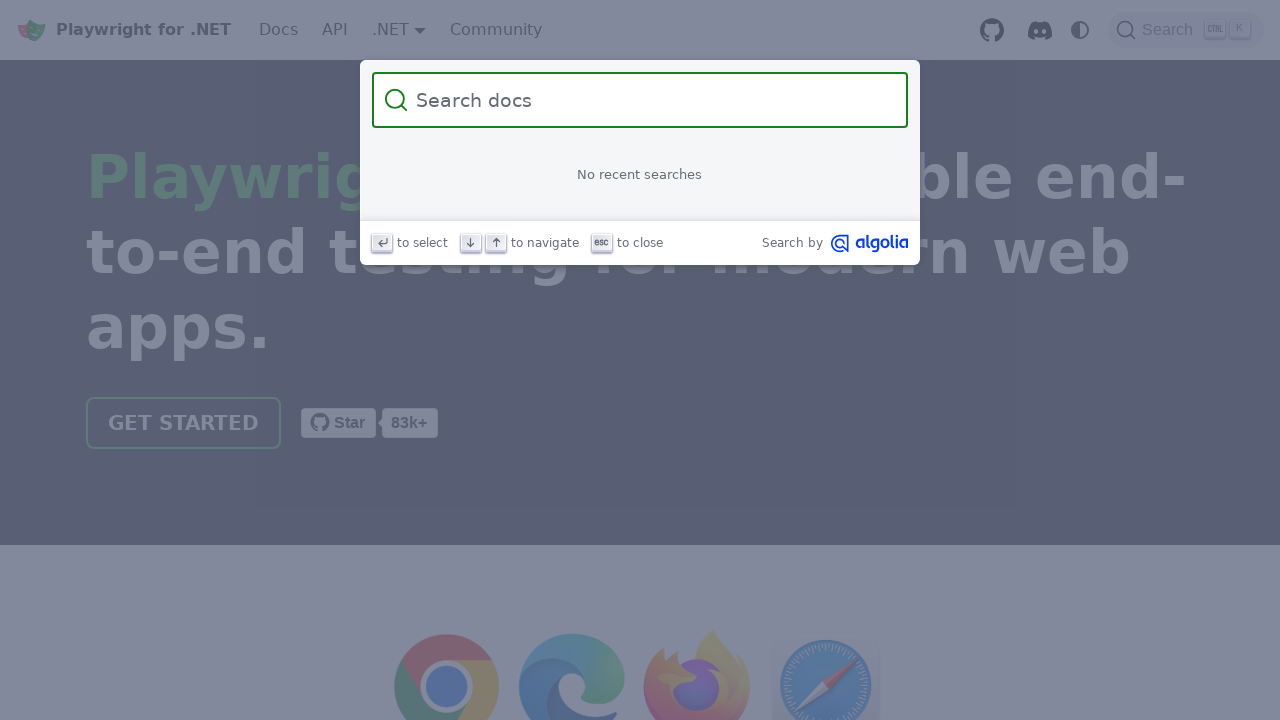

Filled search input with 'Locator' on .DocSearch-Input
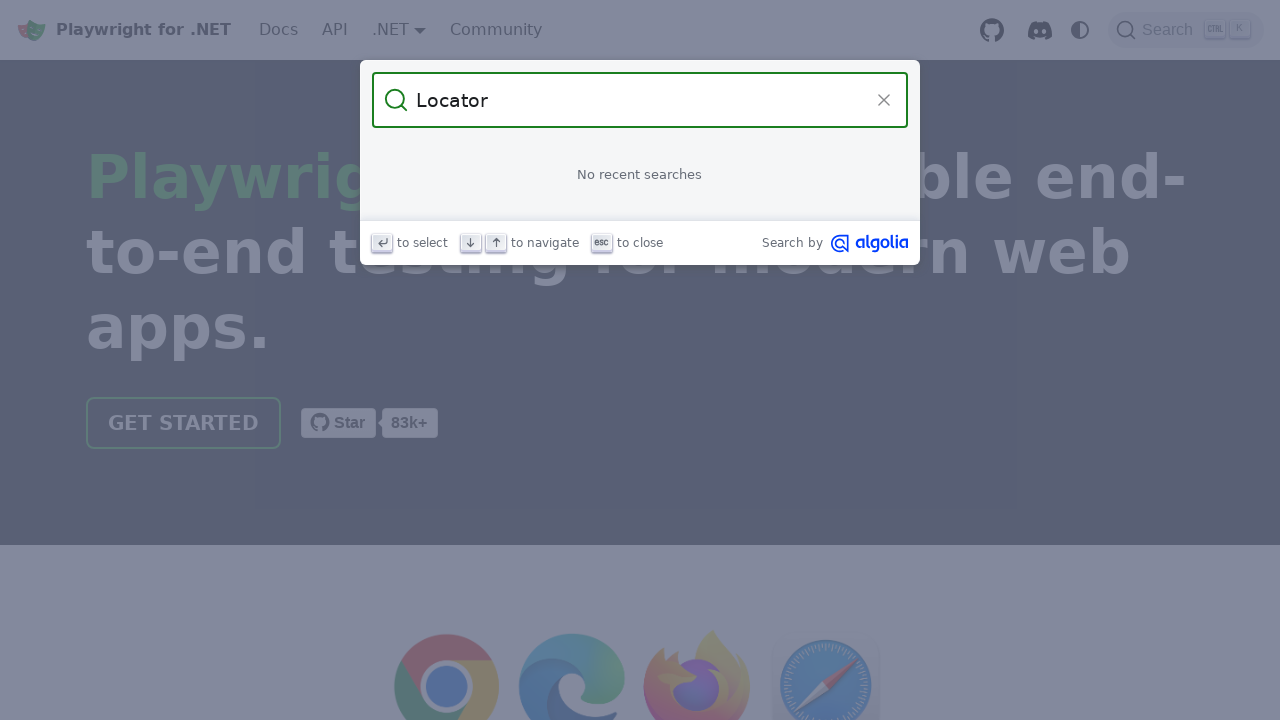

Search results loaded
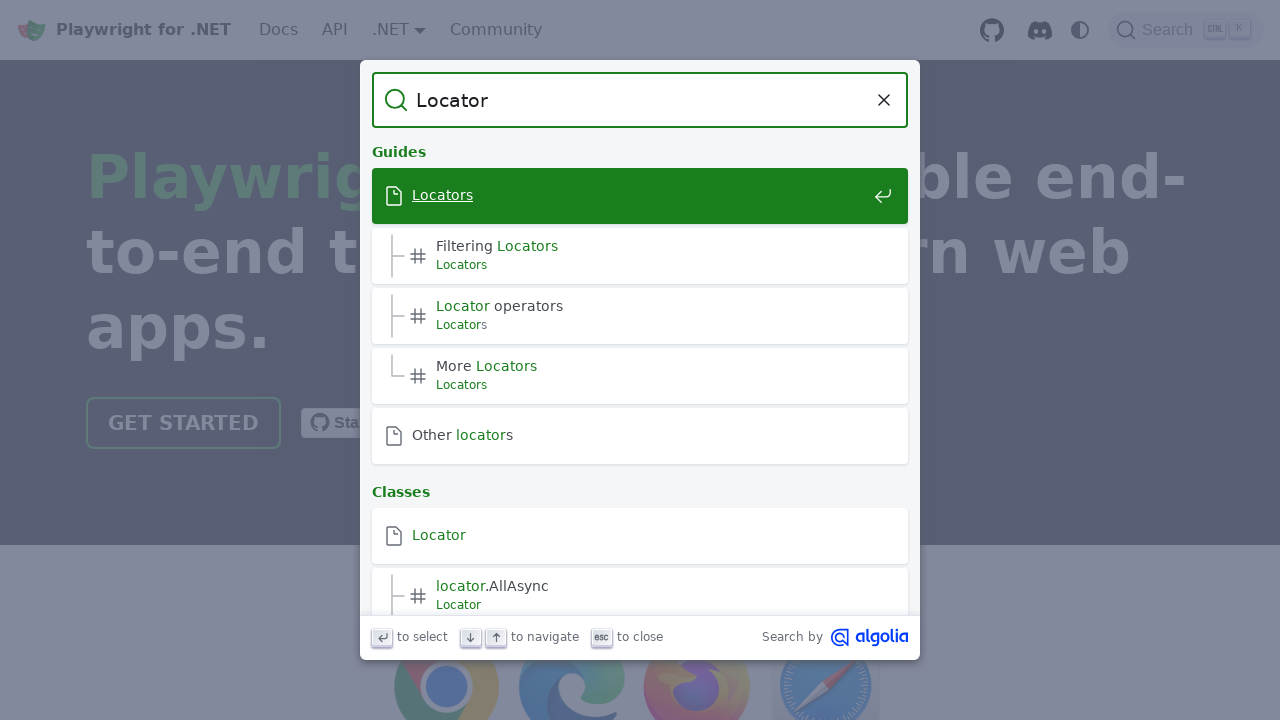

Clicked on Locators documentation link in search results at (640, 196) on a[href*='docs/locators']:visible
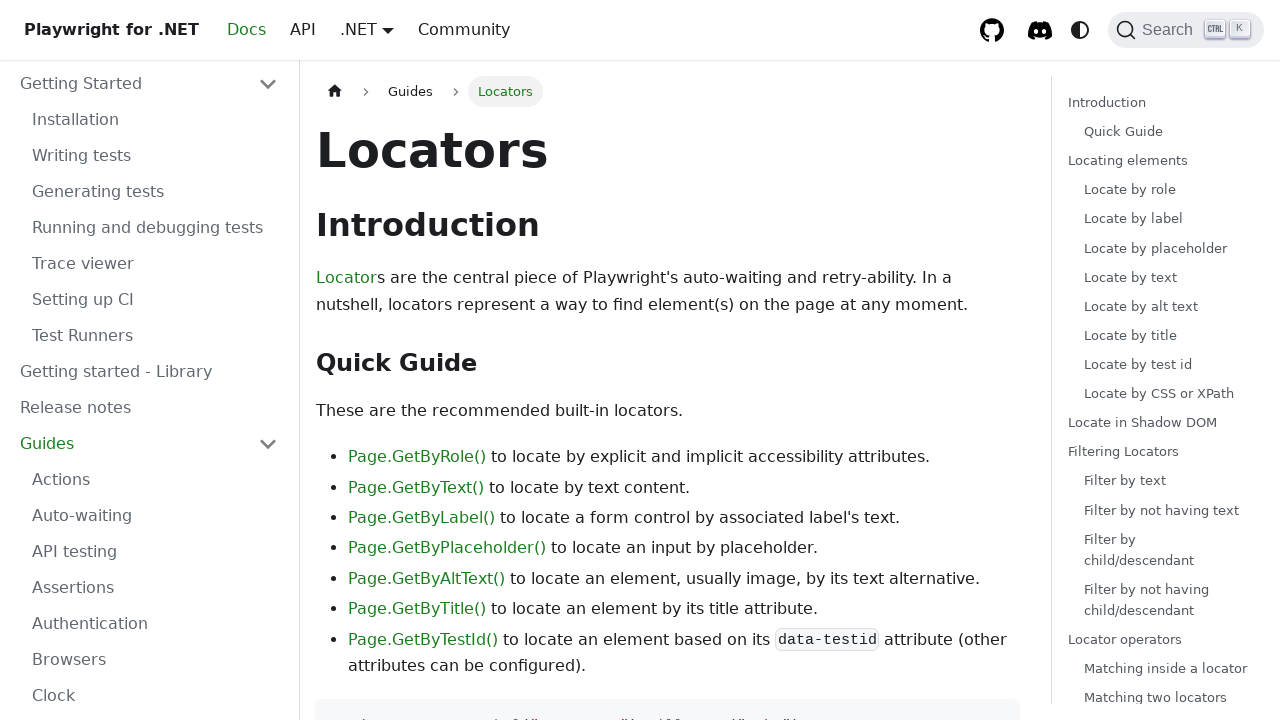

Successfully navigated to Locators documentation page
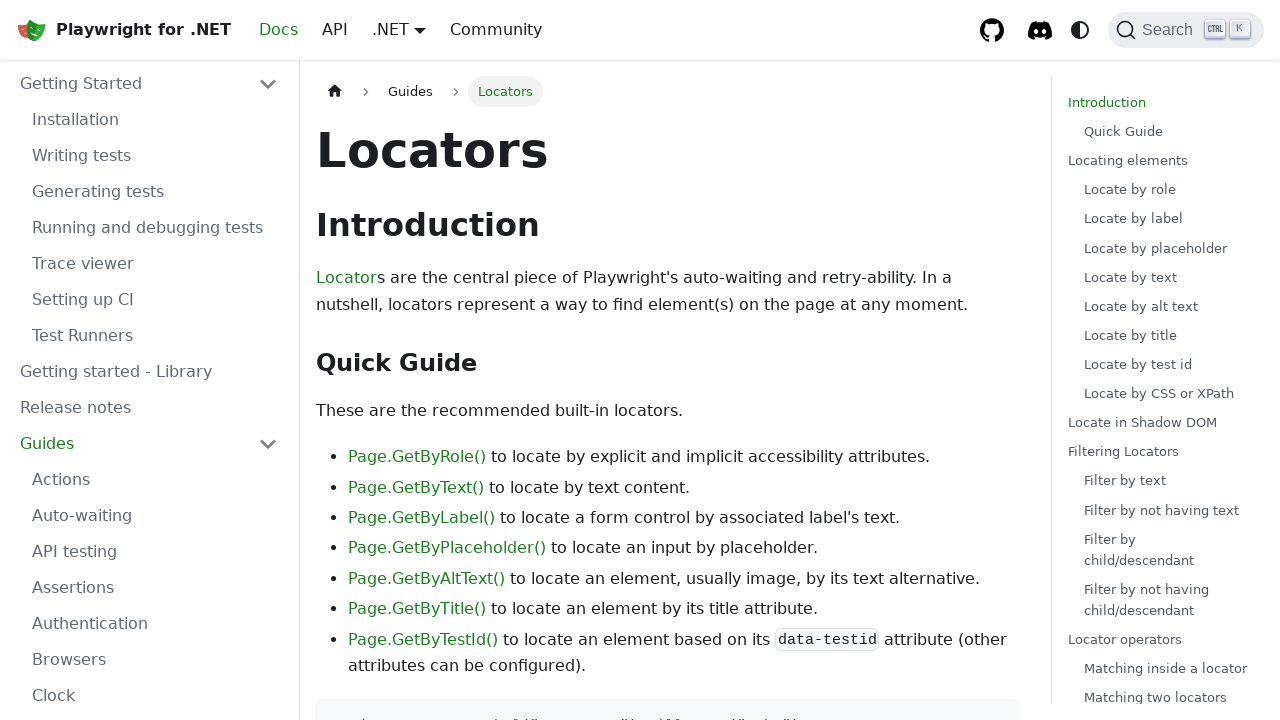

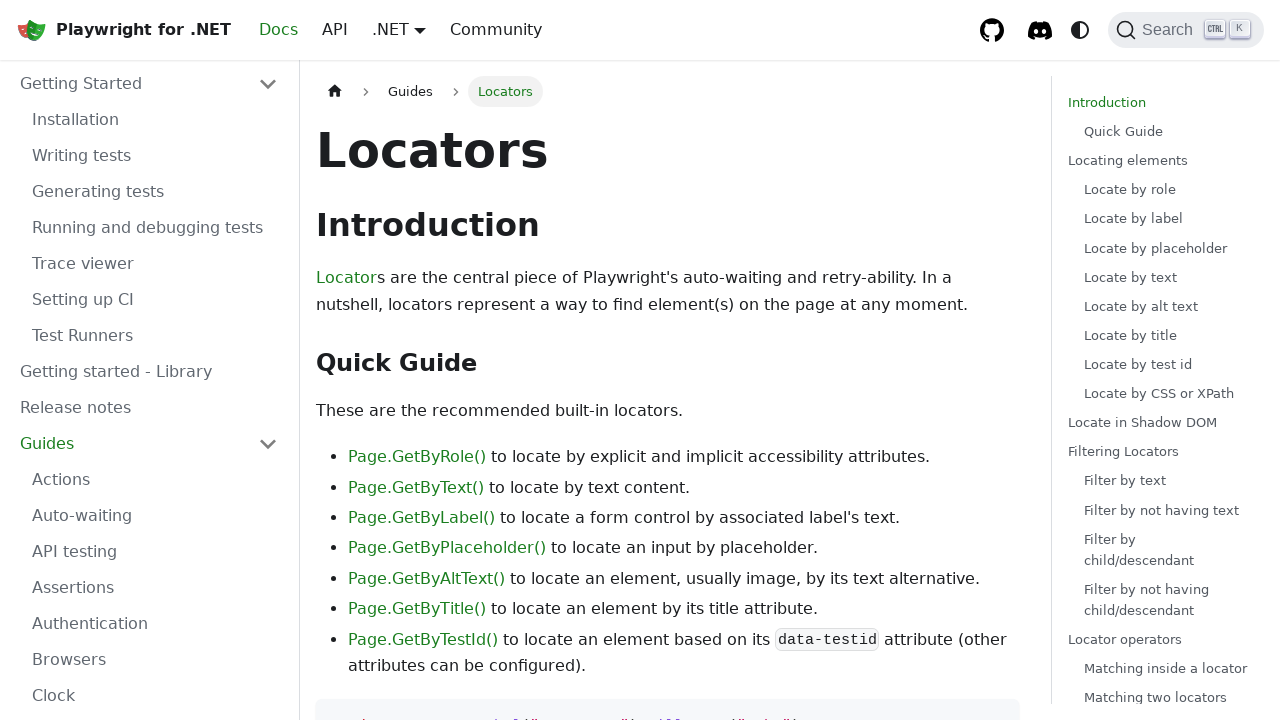